Tests that registration fails when email field is left empty

Starting URL: https://www.sharelane.com/cgi-bin/register.py?page=1&zip_code=12345

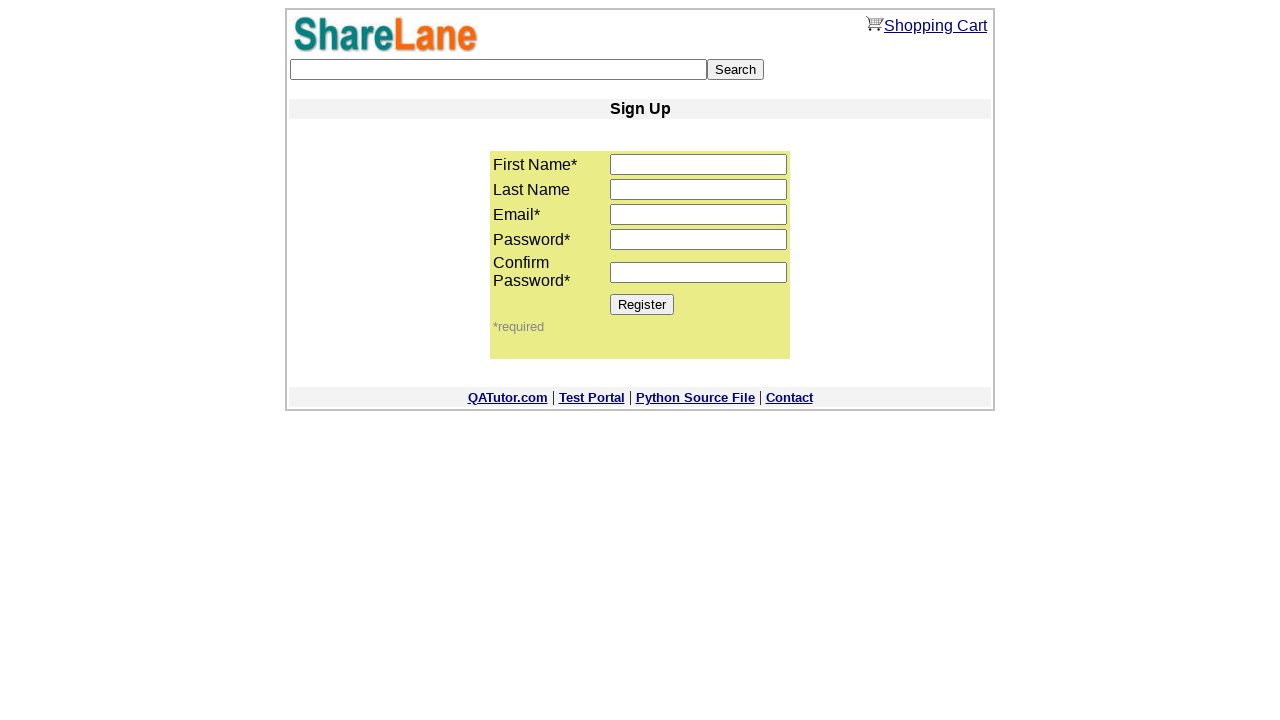

Filled first name field with 'Ivan' on input[name='first_name']
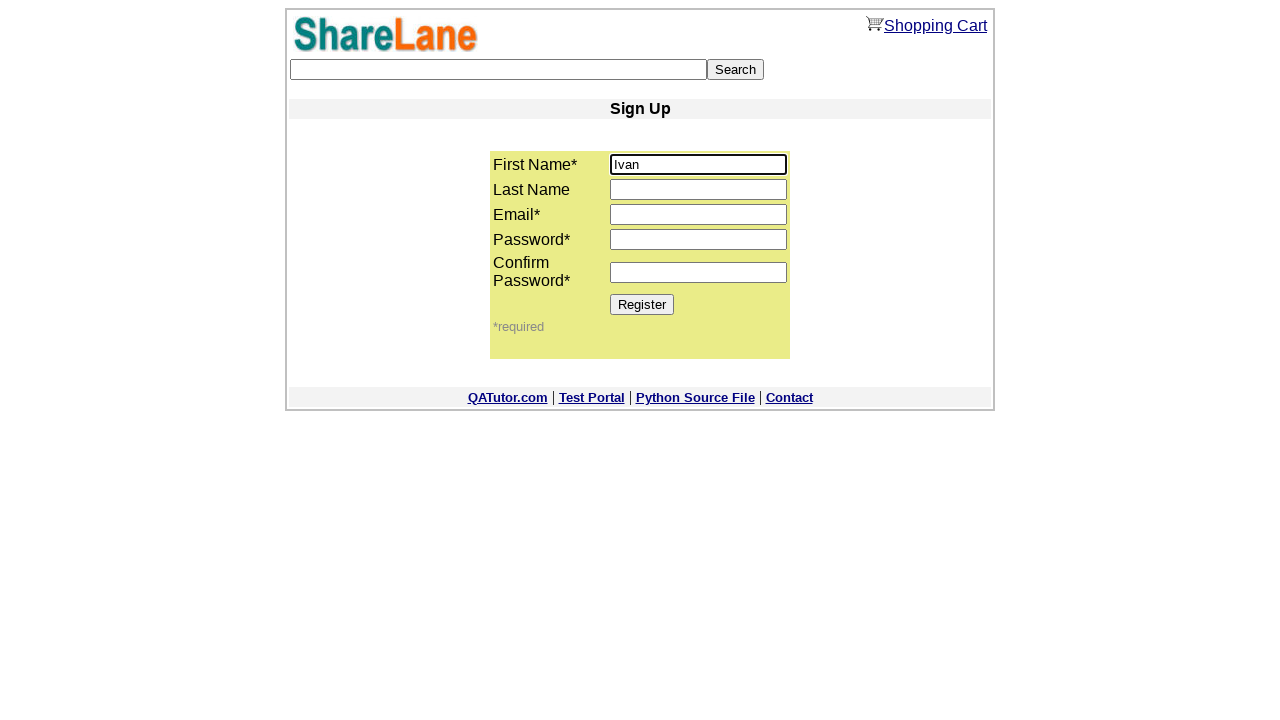

Filled last name field with 'Ivanov' on input[name='last_name']
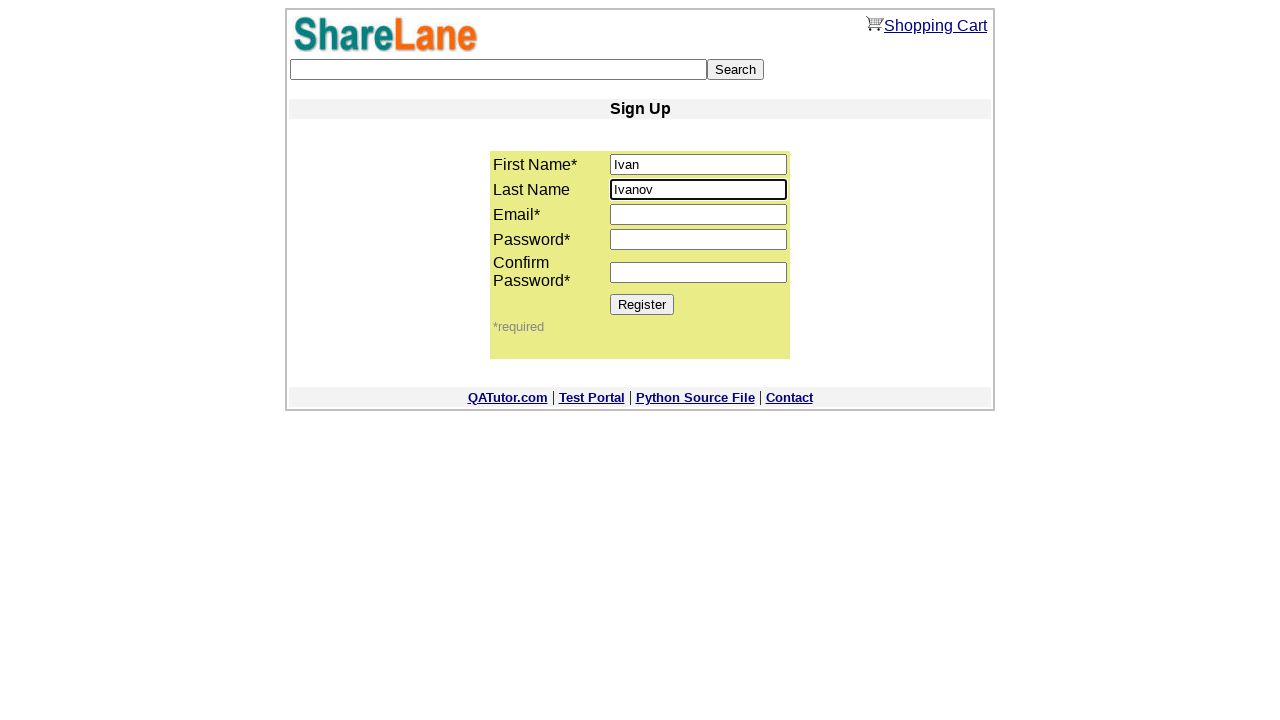

Filled password field with 'ivan', email field left empty on input[name='password1']
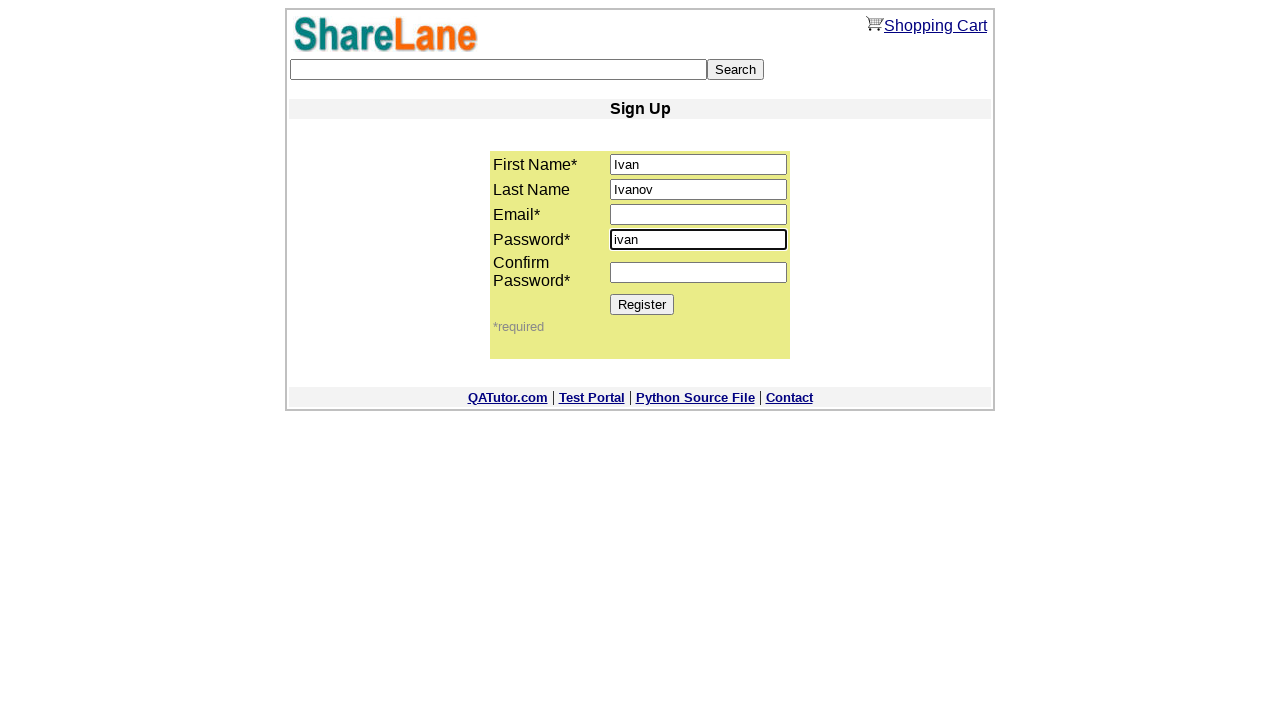

Filled confirm password field with 'ivan' on input[name='password2']
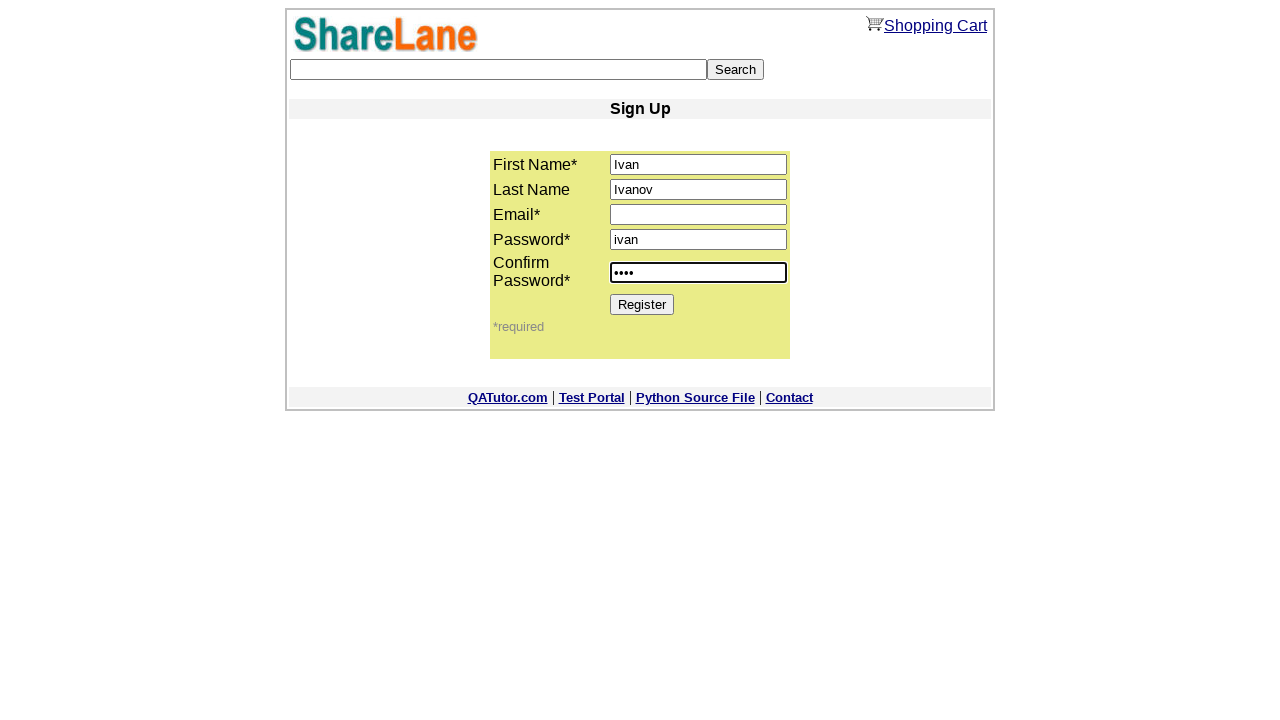

Clicked Register button to submit form at (642, 304) on input[value='Register']
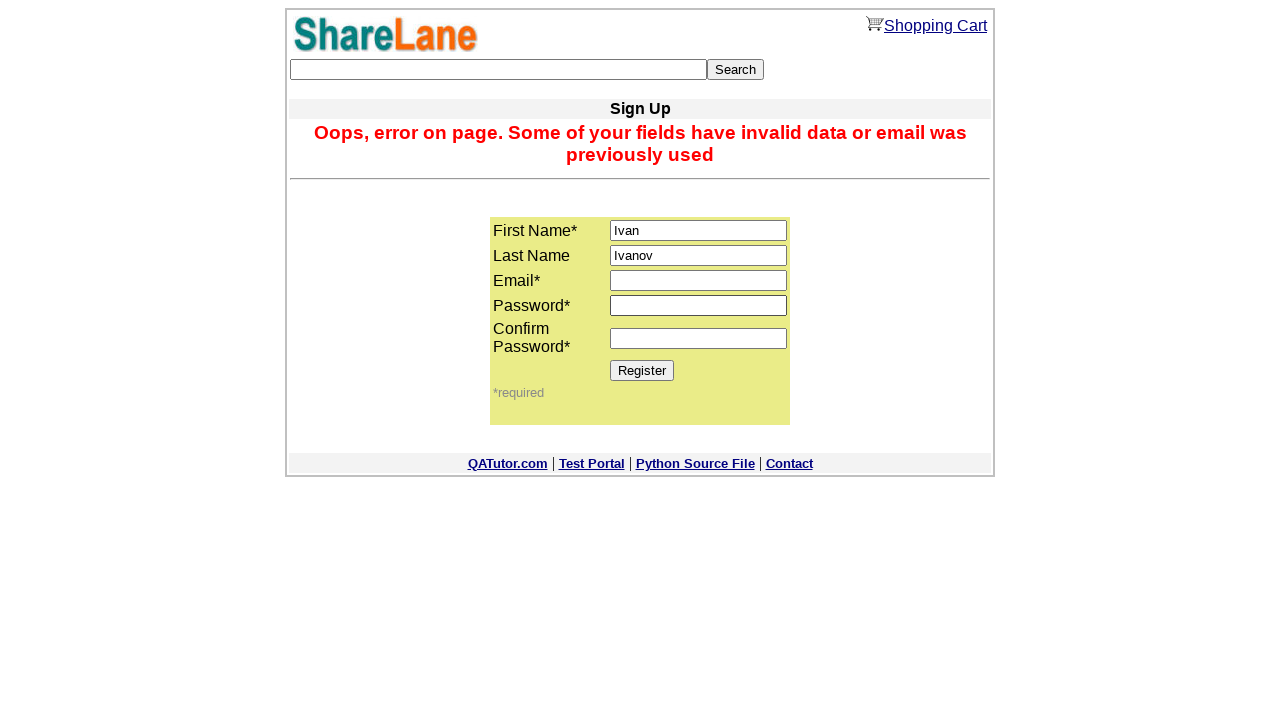

Error message appeared confirming registration failed due to empty email field
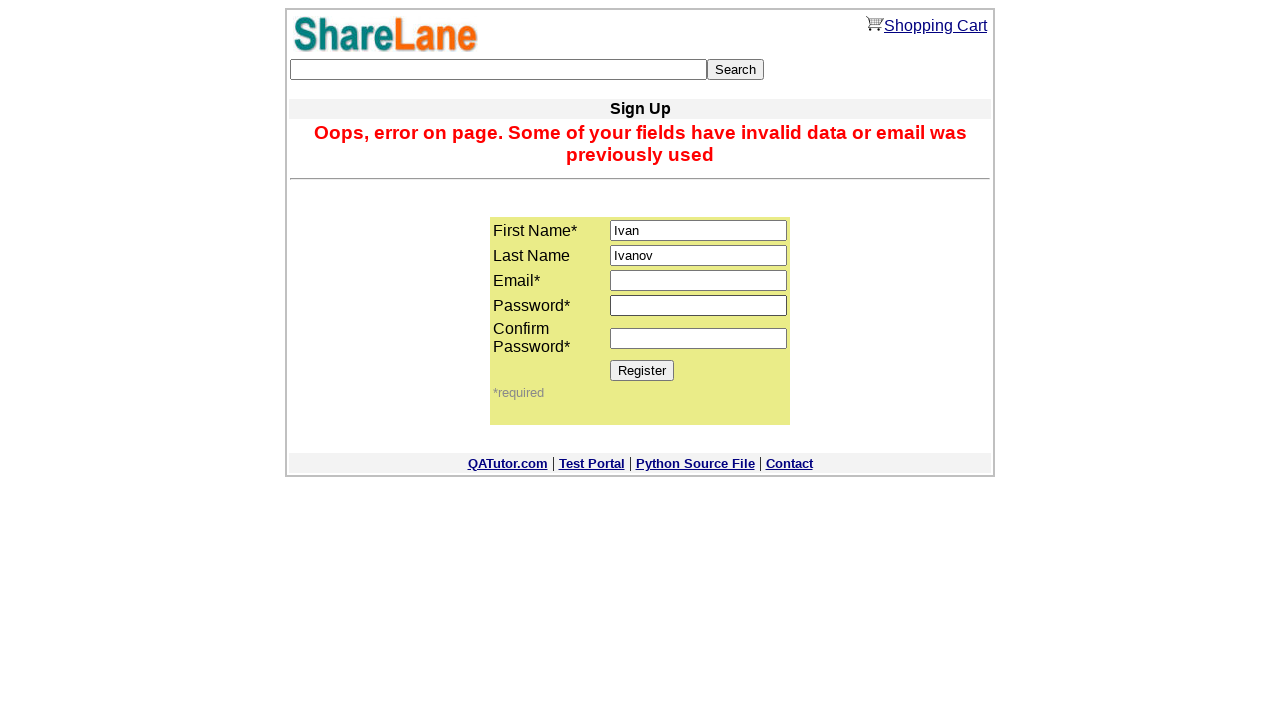

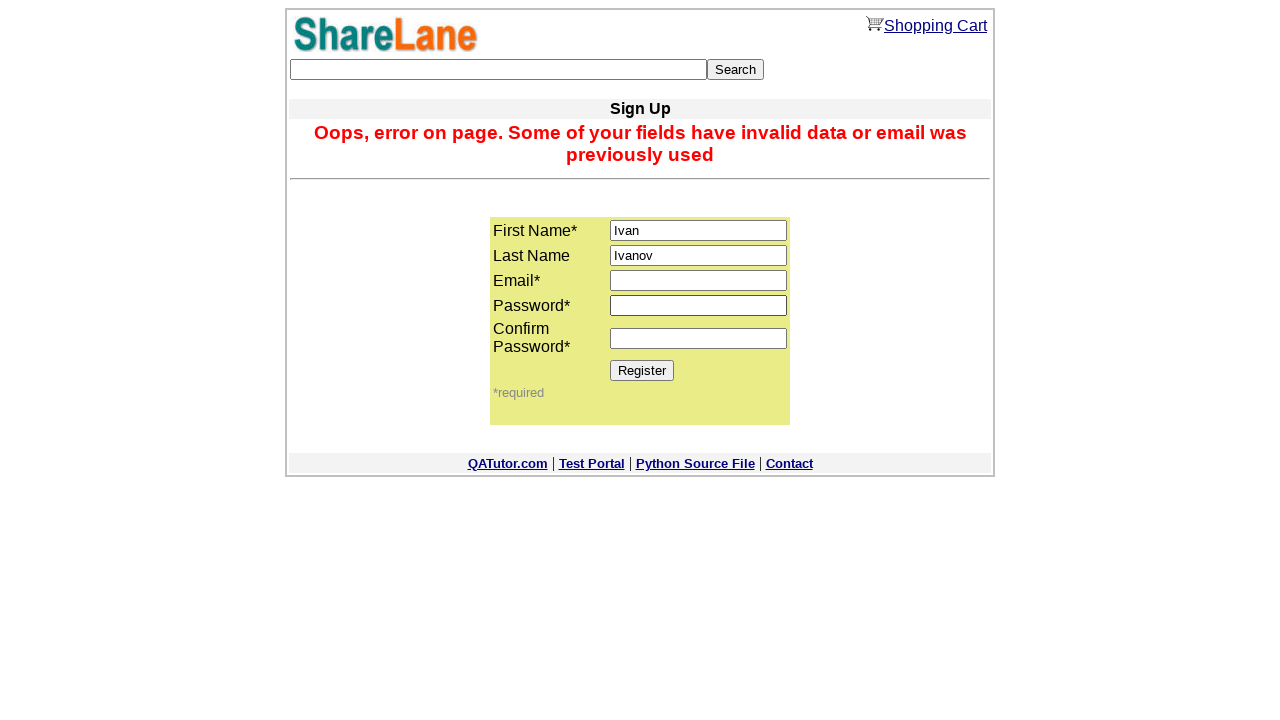